Verifies that the GitHub homepage contains expected page elements by checking for the presence of the email signup field

Starting URL: https://github.com

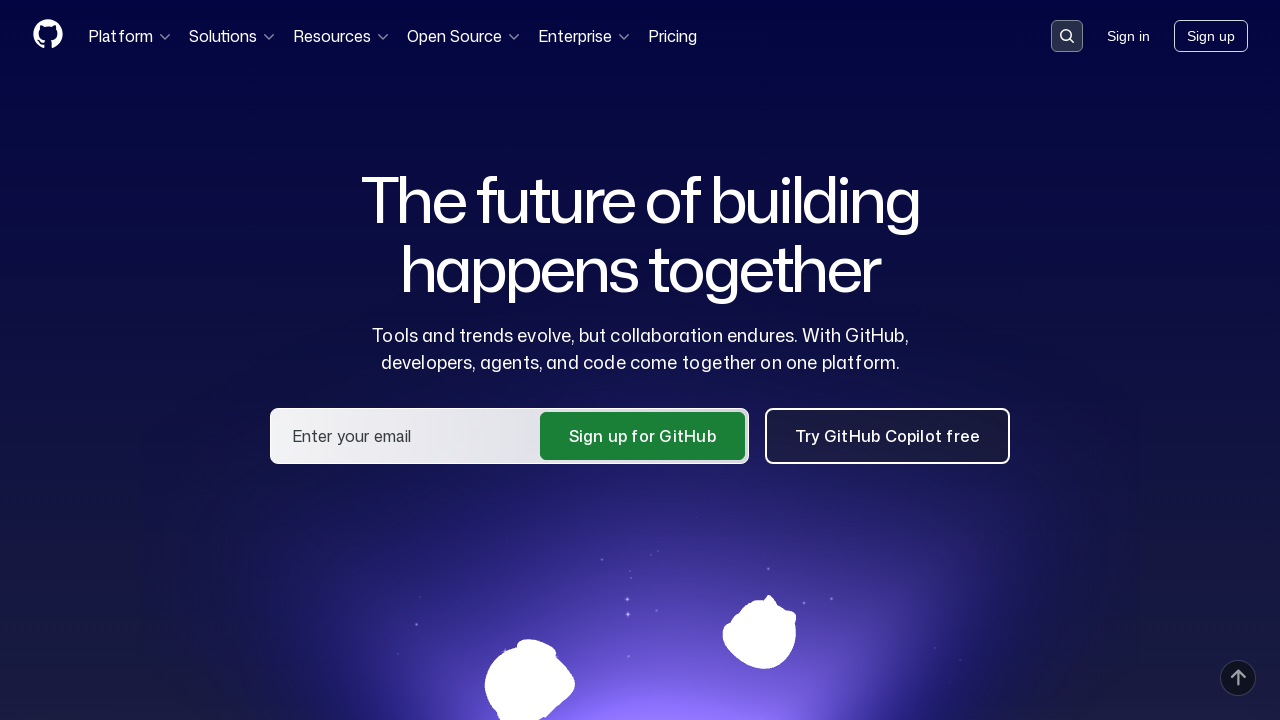

Navigated to GitHub homepage
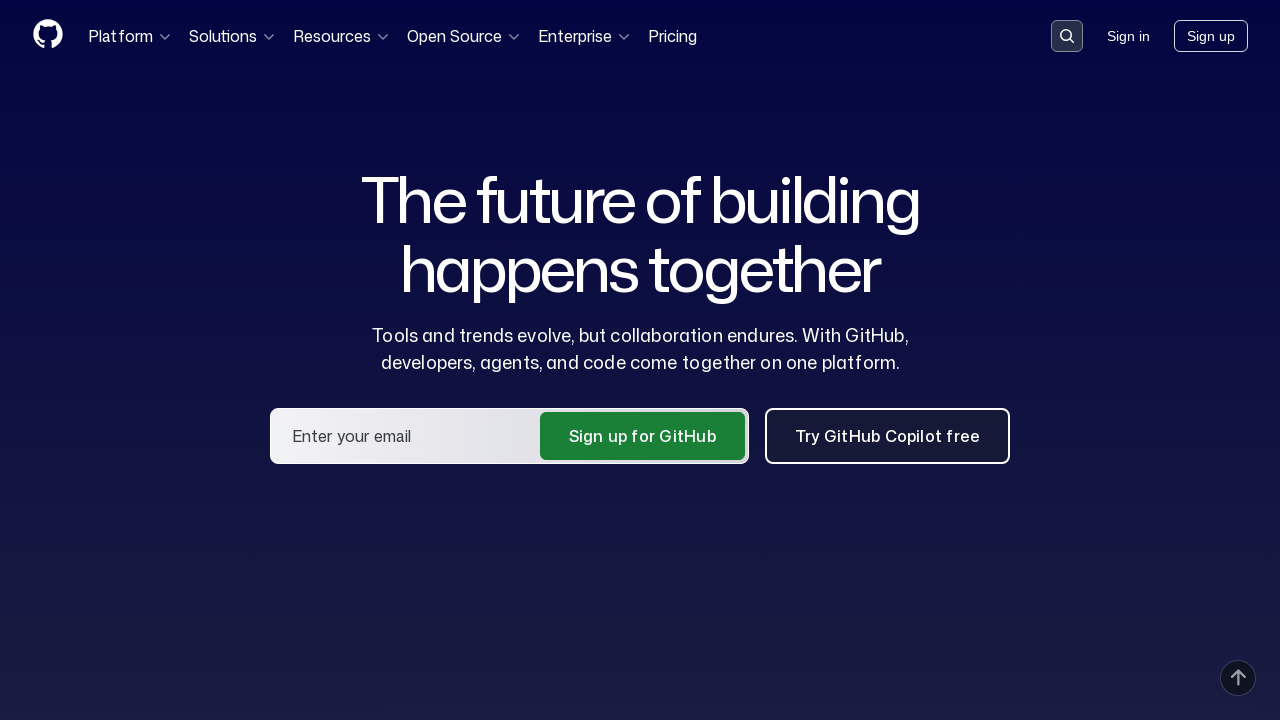

Email signup field is present on the page
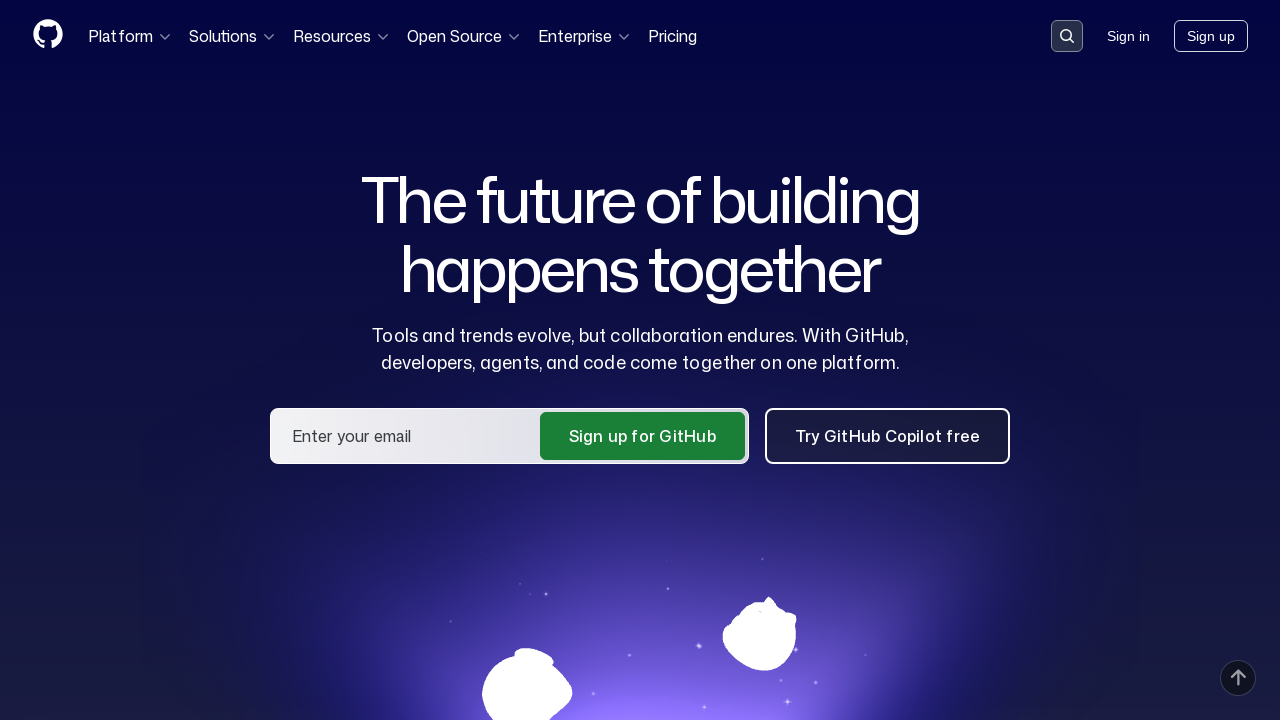

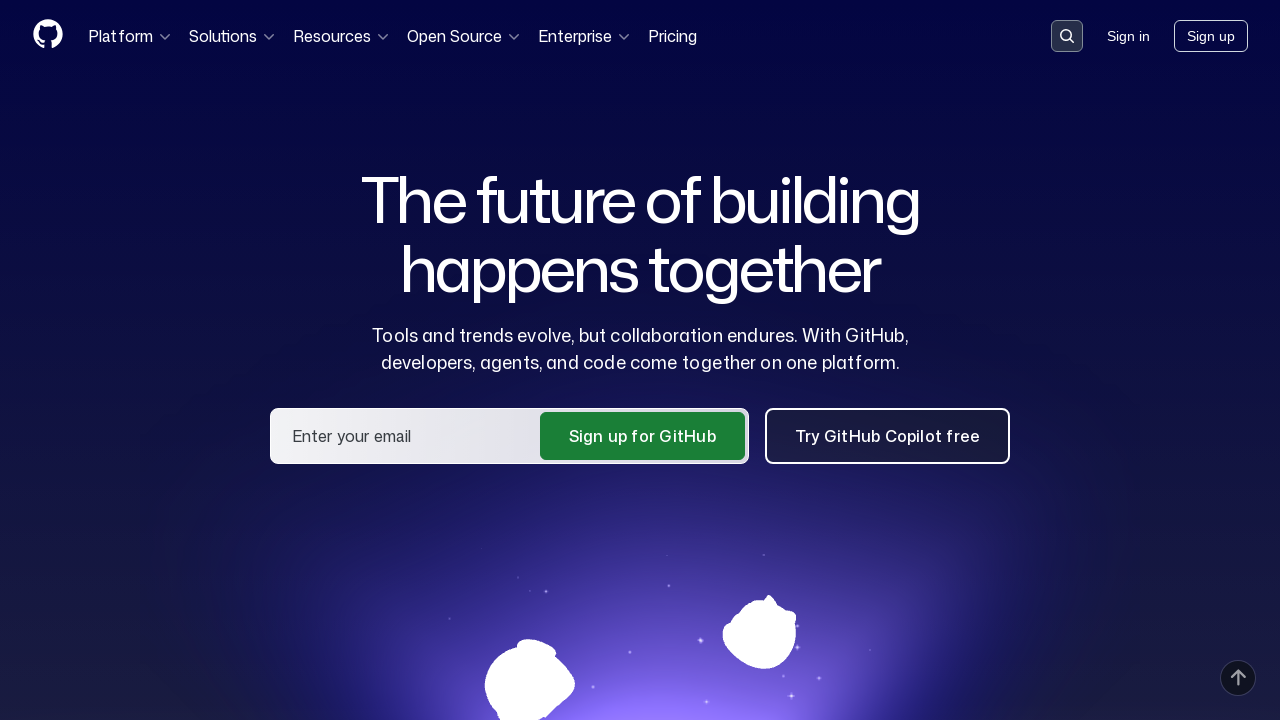